Tests JavaScript alert handling by triggering alerts, confirming, and dismissing them with user input

Starting URL: https://www.rahulshettyacademy.com/AutomationPractice/

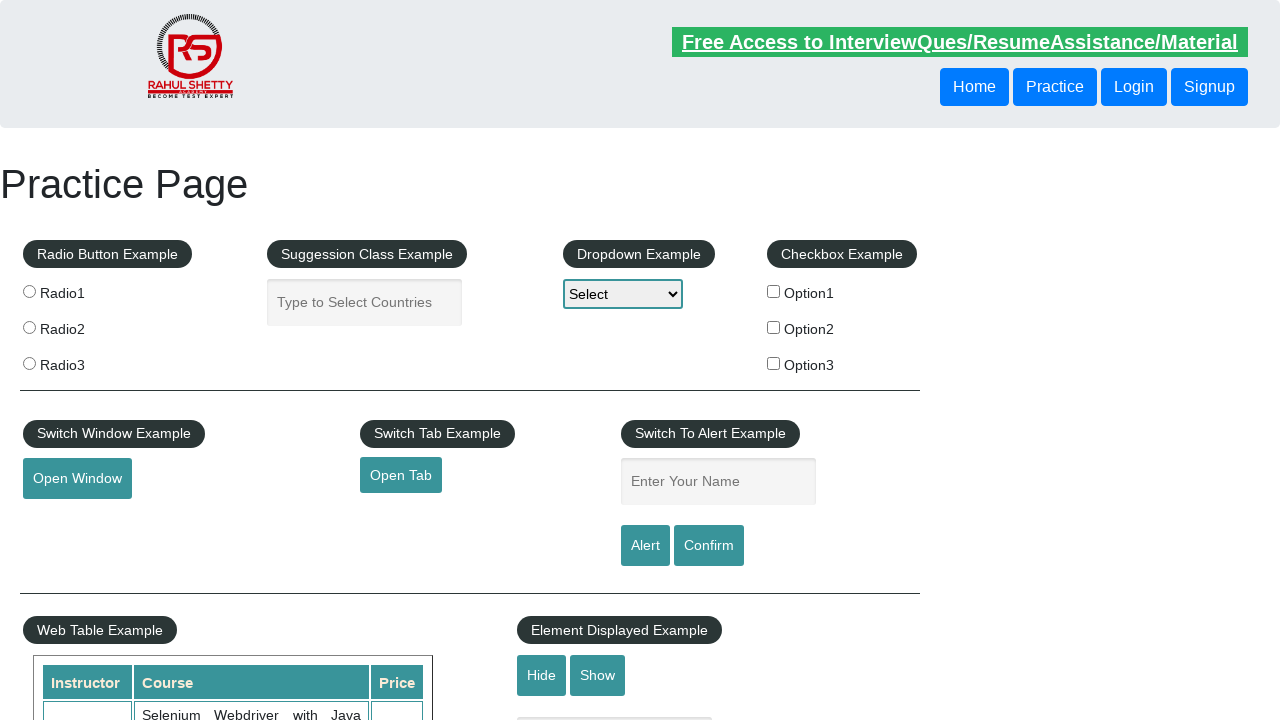

Filled name field with 'John Smith' on input[name='enter-name']
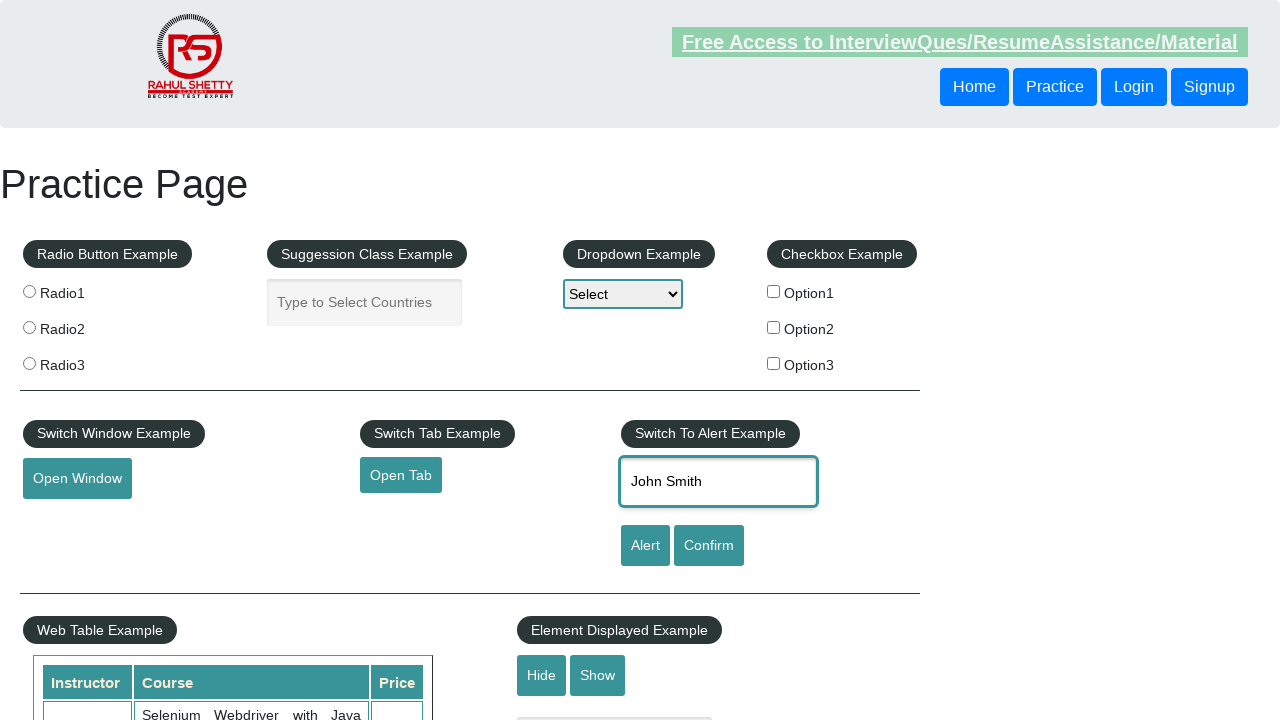

Clicked Alert button to trigger JavaScript alert at (645, 546) on input[value='Alert']
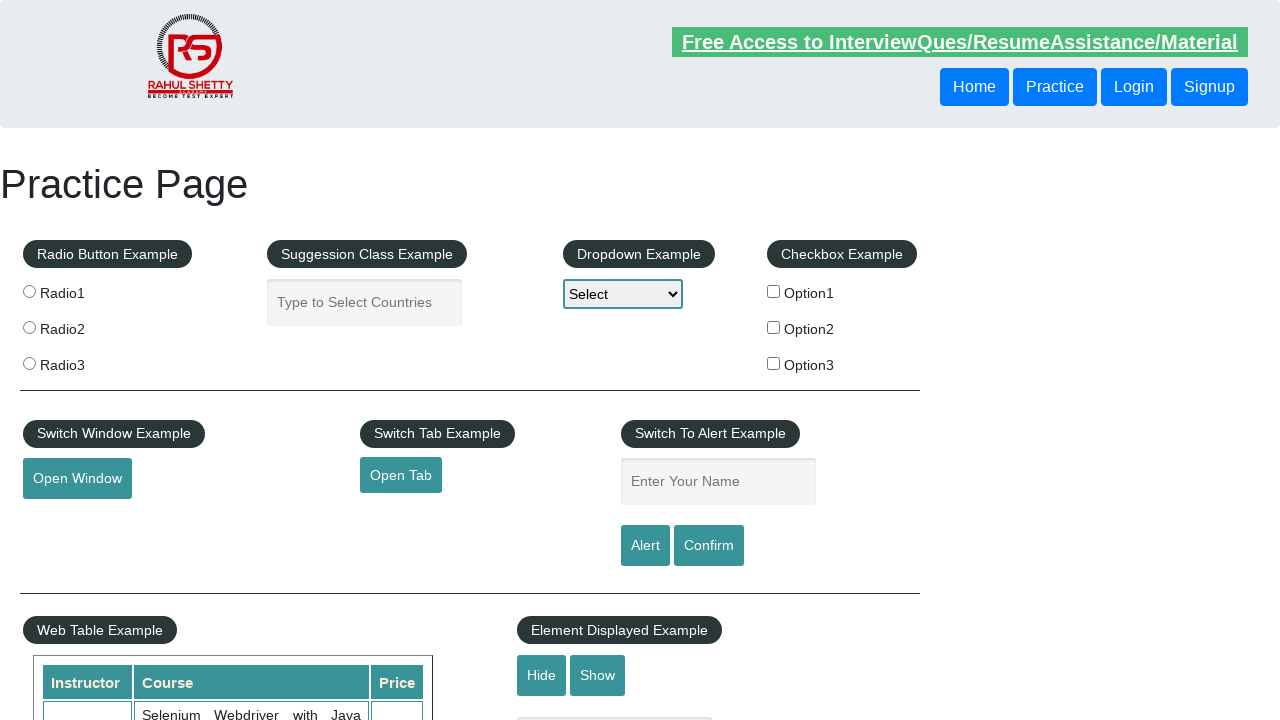

Set up dialog handler to accept alerts
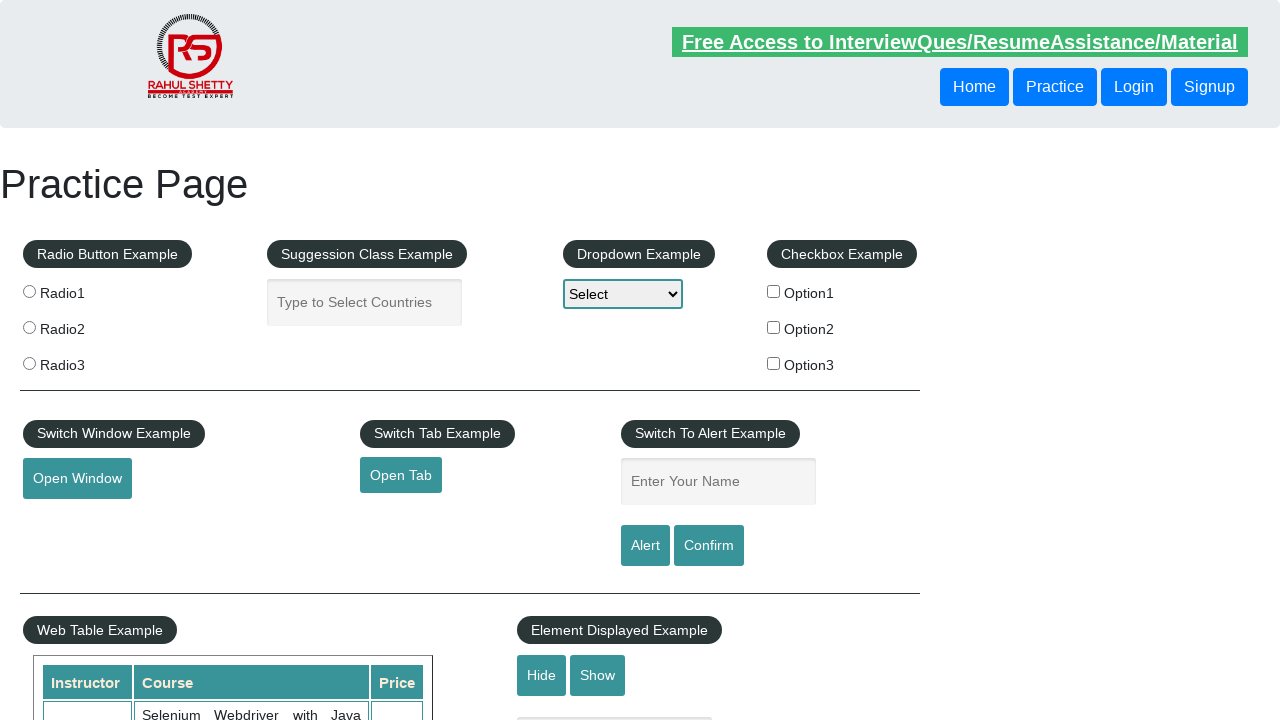

Filled name field again with 'John Smith' for confirm dialog on input[name='enter-name']
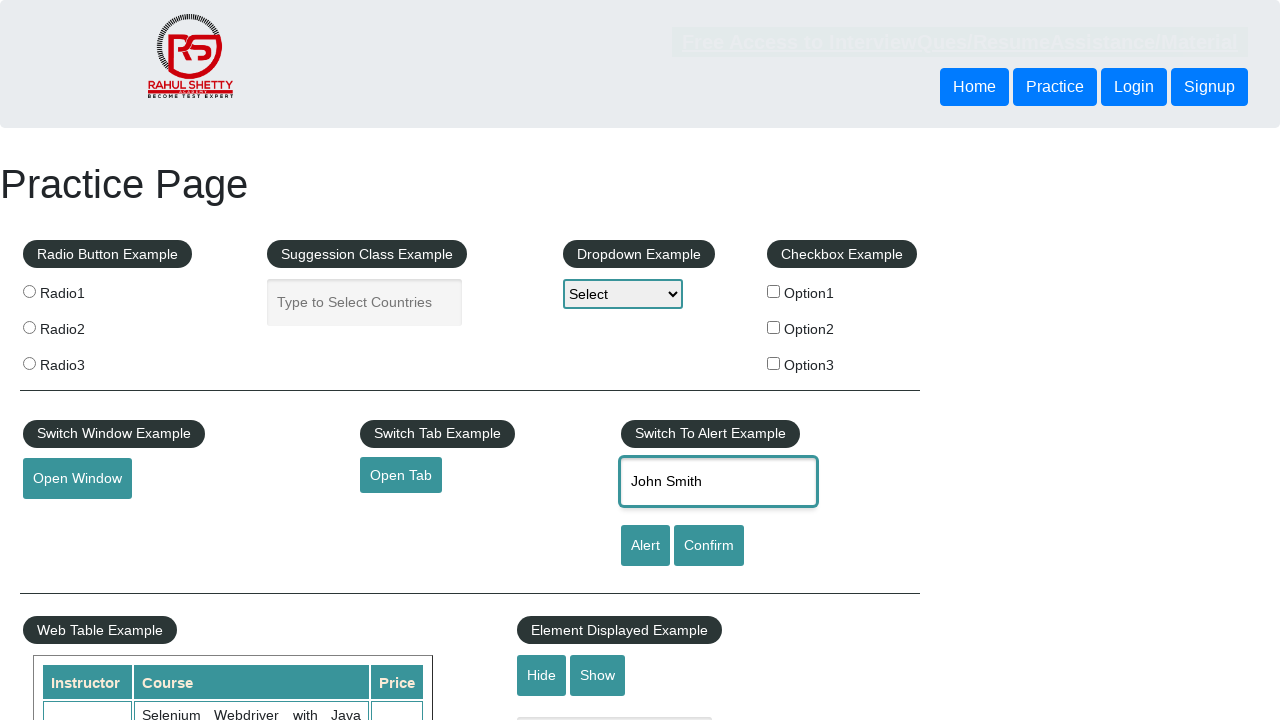

Clicked Confirm button to trigger confirm dialog at (709, 546) on input[value='Confirm']
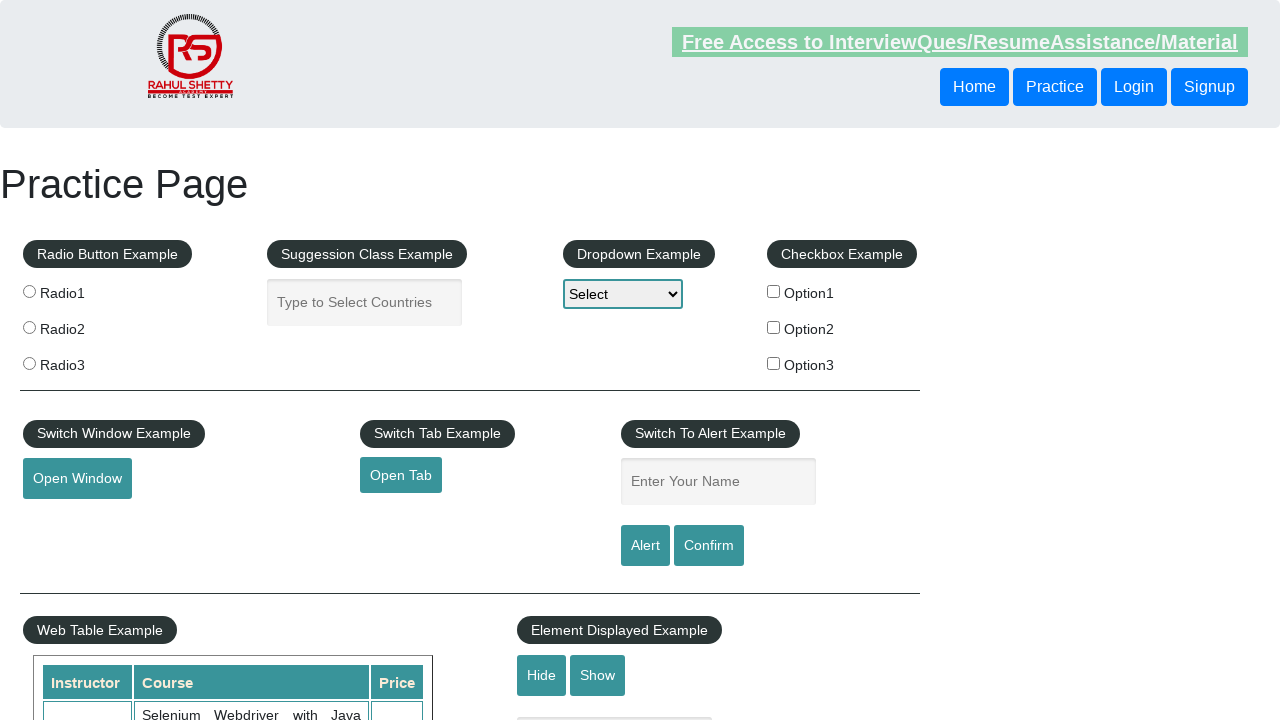

Set up dialog handler to dismiss confirm dialogs
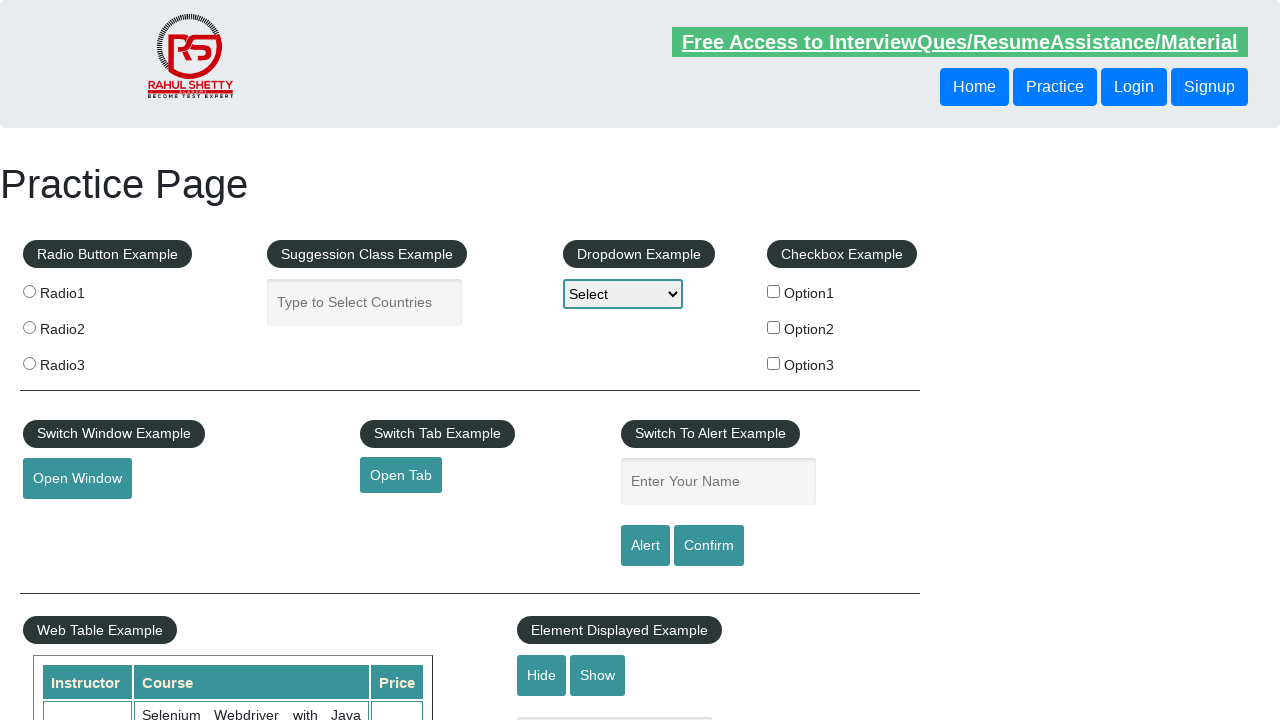

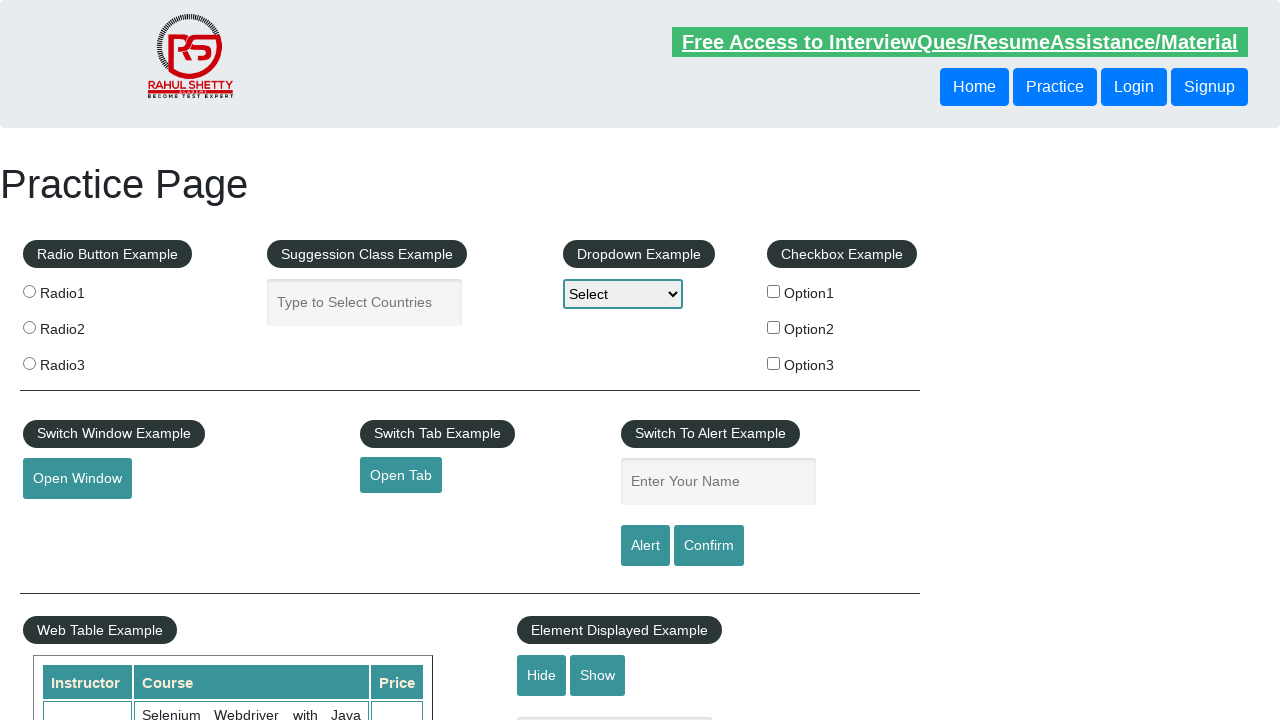